Tests FAQ section by clicking question 7 and verifying the answer about delivery to Moscow region is displayed

Starting URL: https://qa-scooter.praktikum-services.ru/

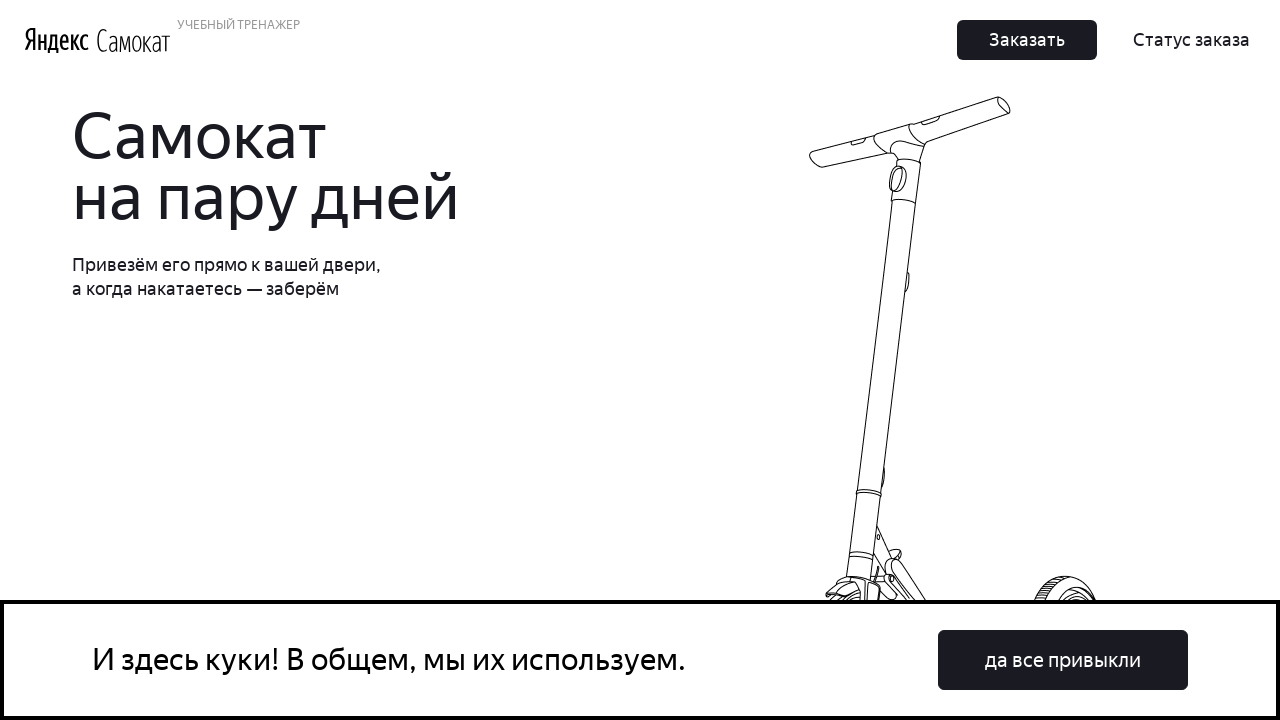

Clicked cookie consent button at (1063, 660) on button:has-text('да все'), button:has-text('cookie'), .Cookie_Button__1_1HZ
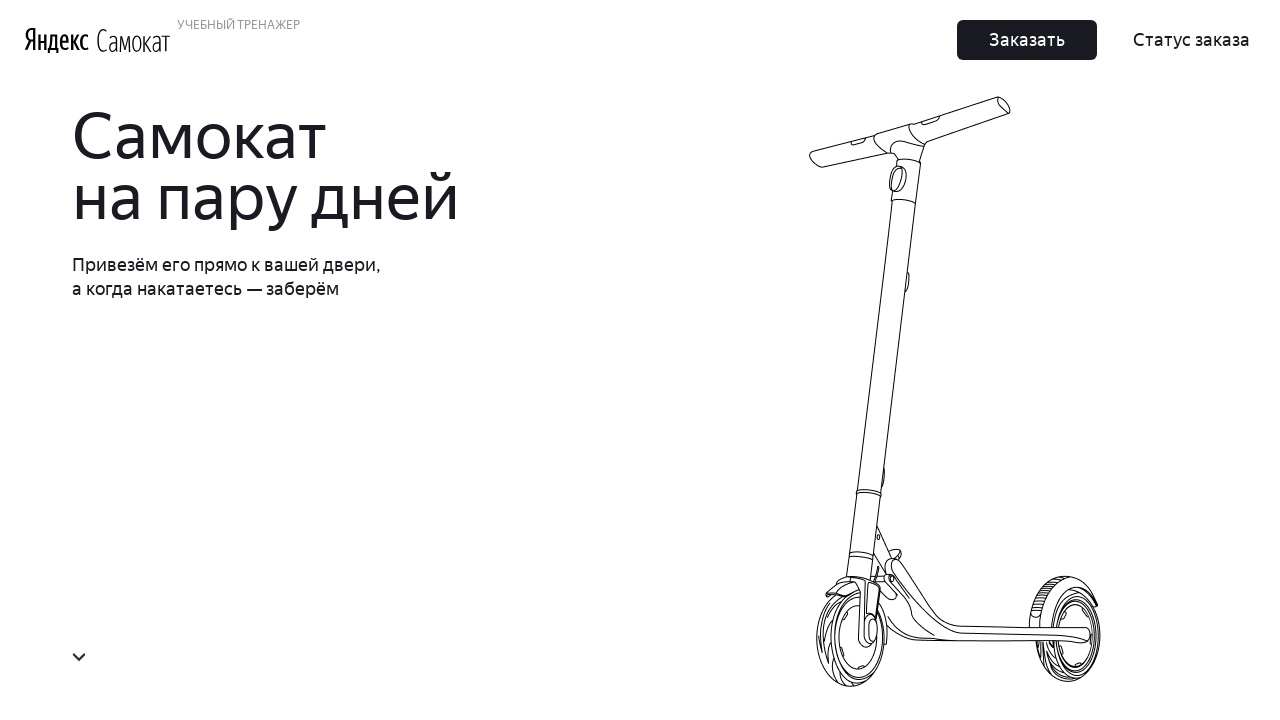

Scrolled to FAQ question 7
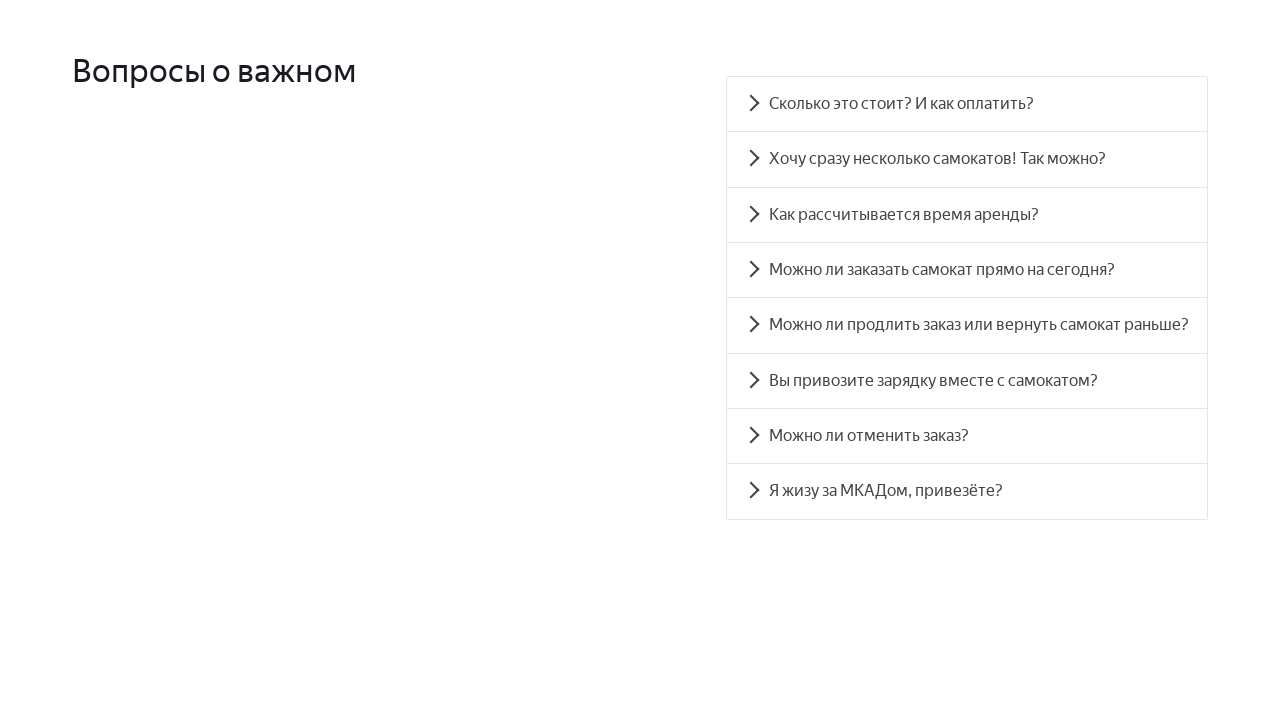

Clicked FAQ question 7 about delivery to Moscow region at (967, 491) on .accordion__item >> nth=7
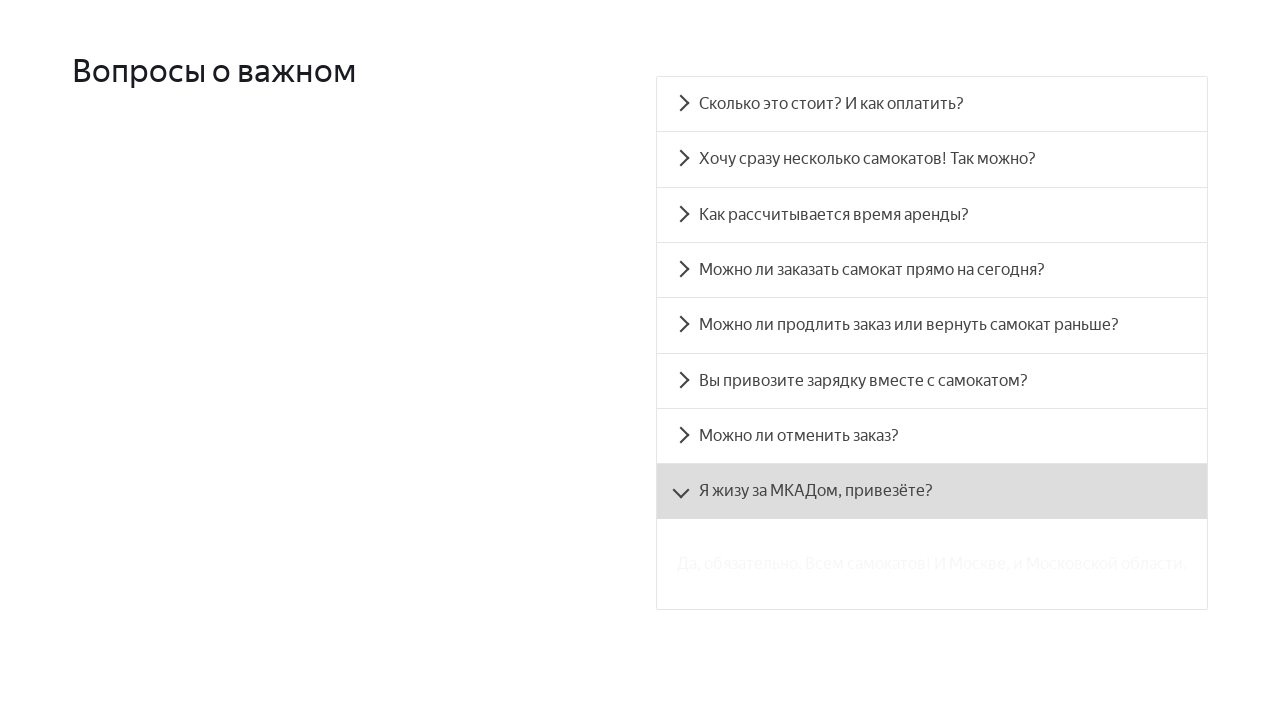

Verified answer about delivery to Moscow region is displayed
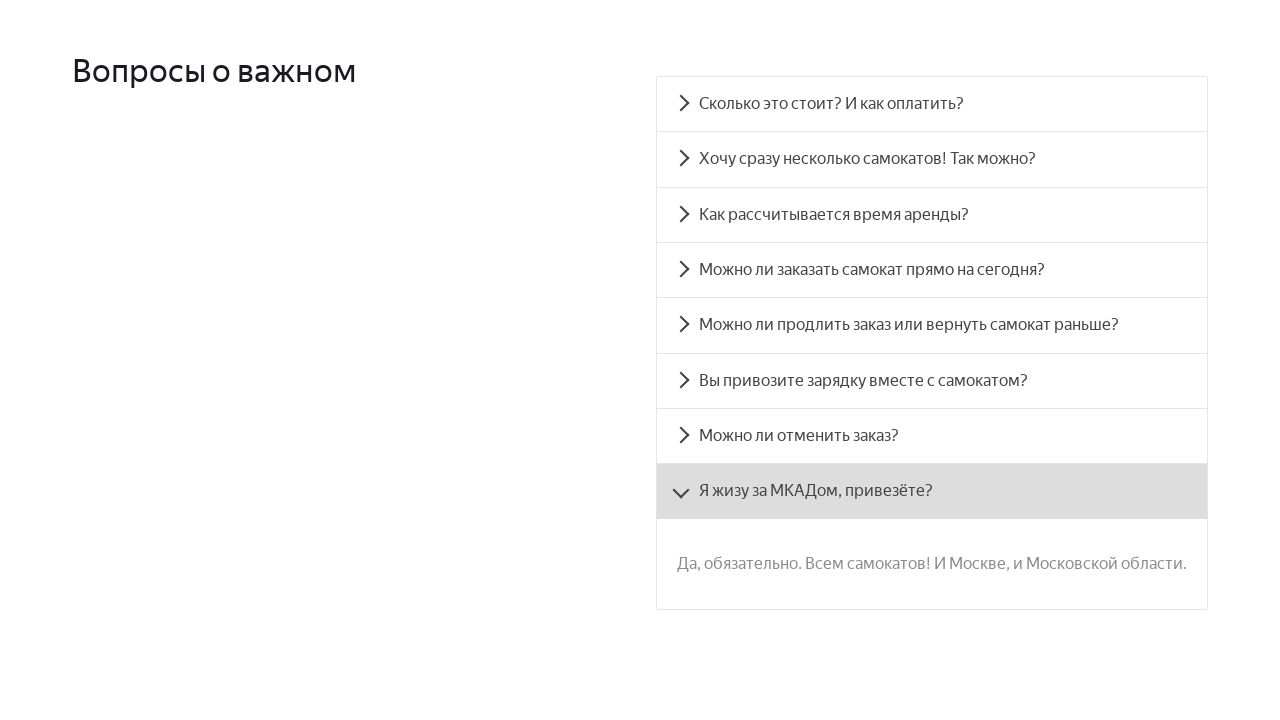

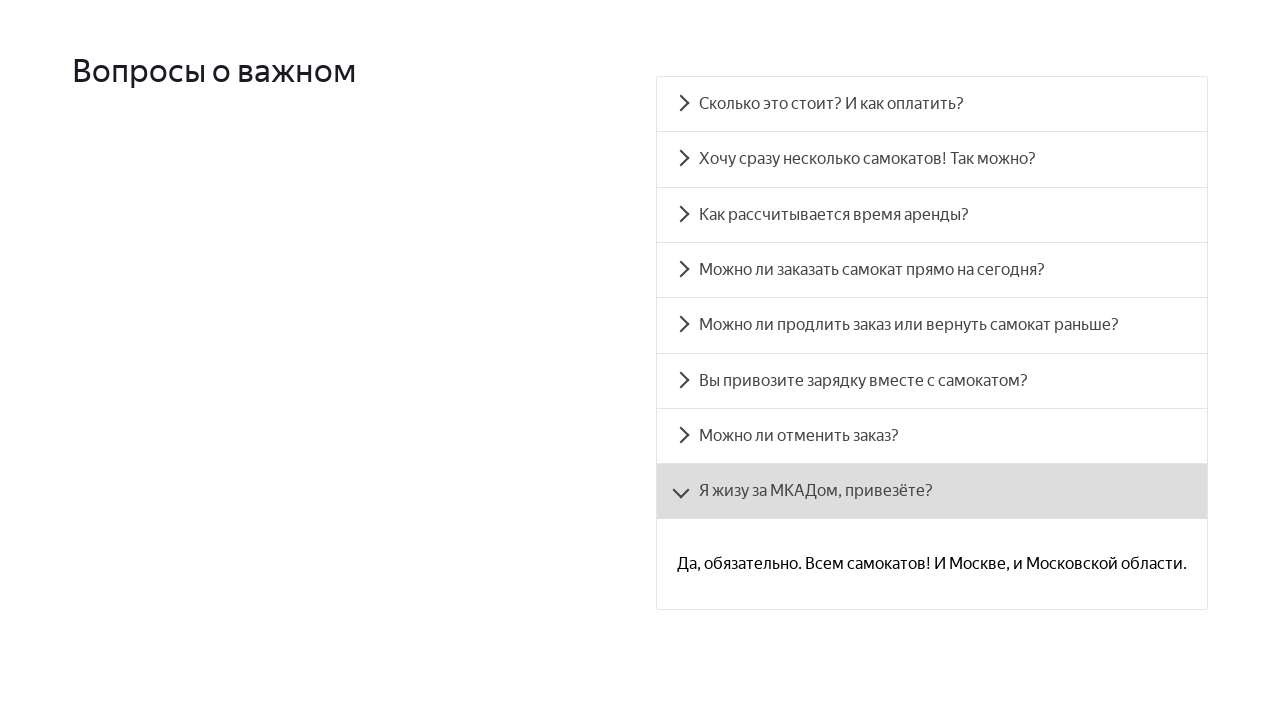